Creates a new paste on Pastebin by entering code in the text area, selecting an expiration time, entering a paste name, and clicking the create button.

Starting URL: https://pastebin.com

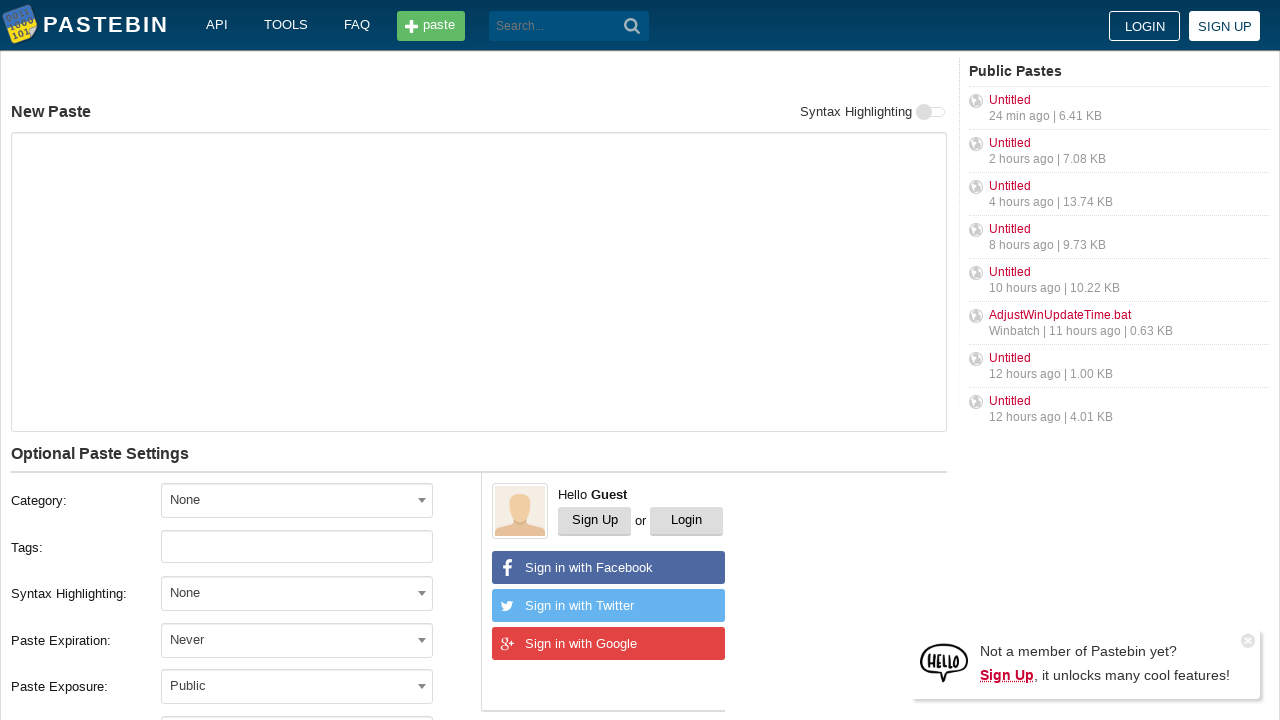

Text area became visible
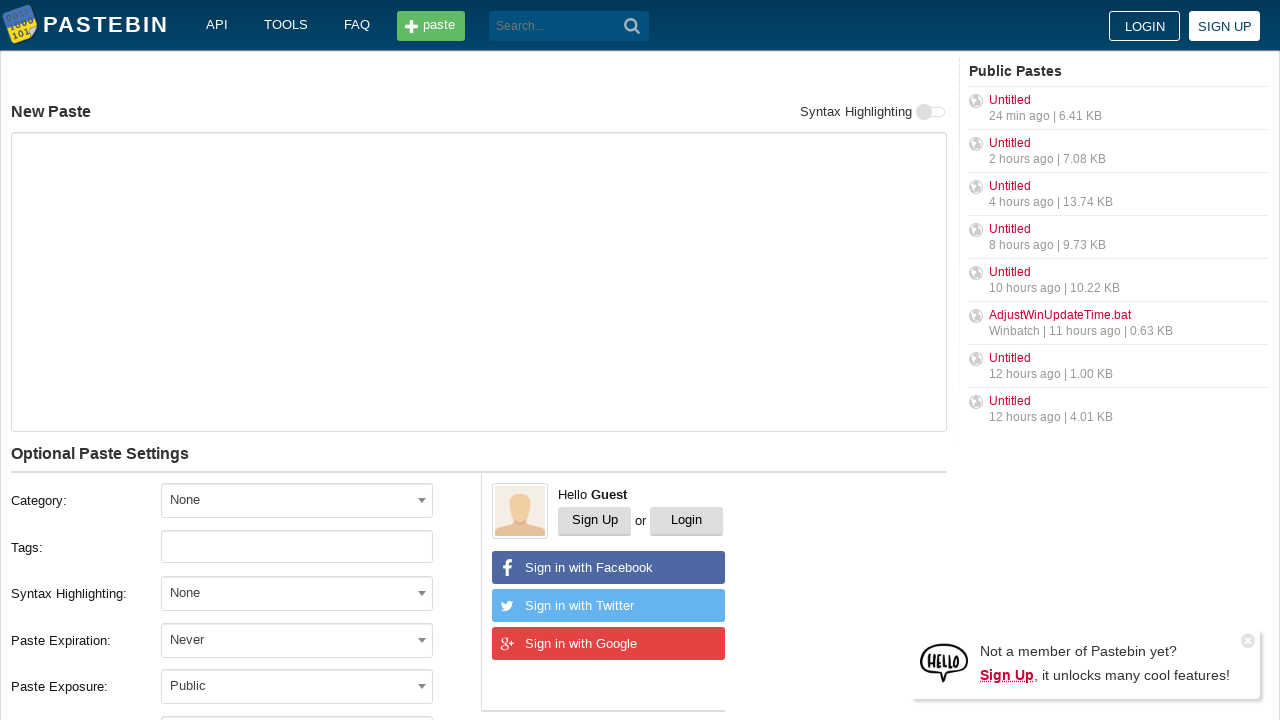

Filled text area with Python code on textarea#postform-text
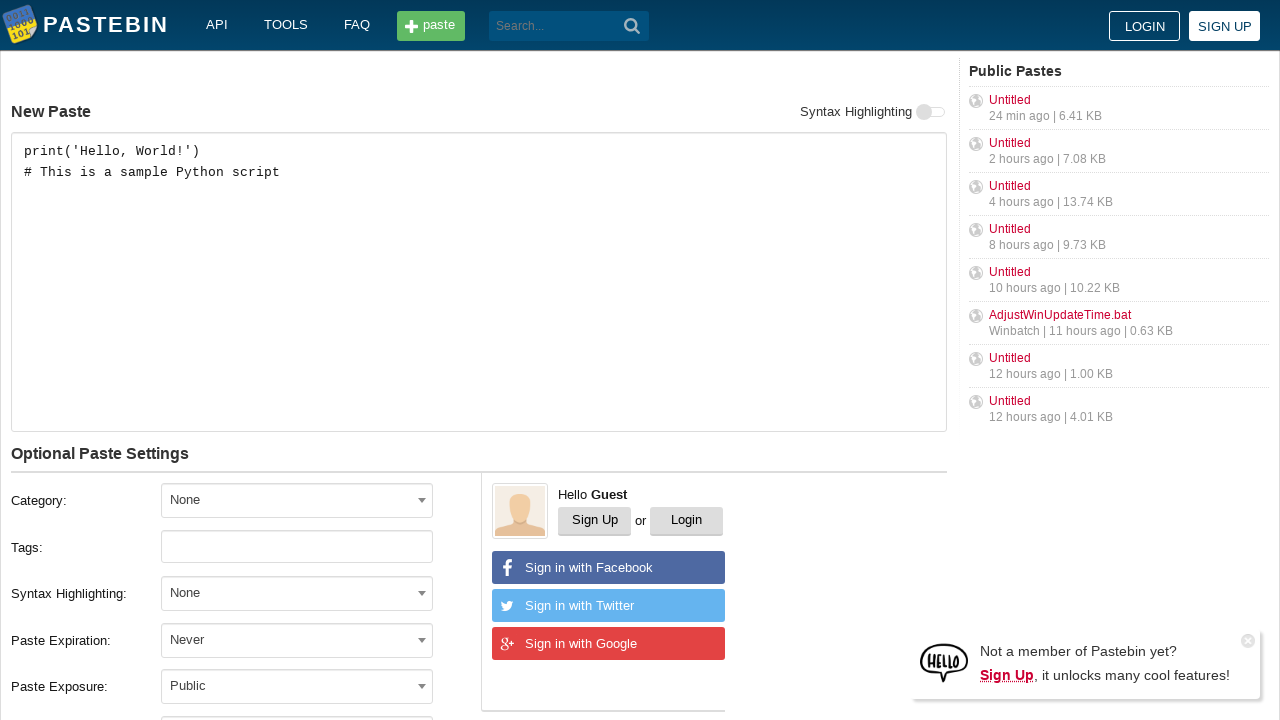

Clicked expiration dropdown at (297, 640) on xpath=//span[text()='Never']
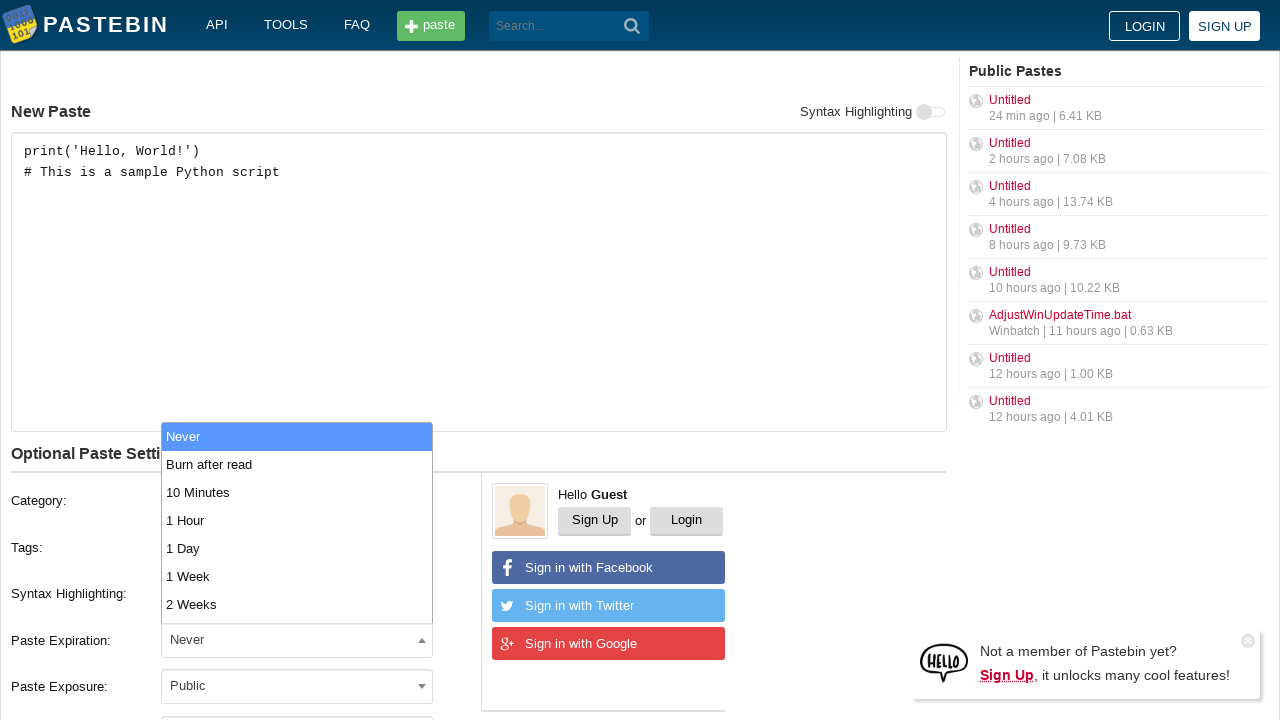

Expiration dropdown results loaded
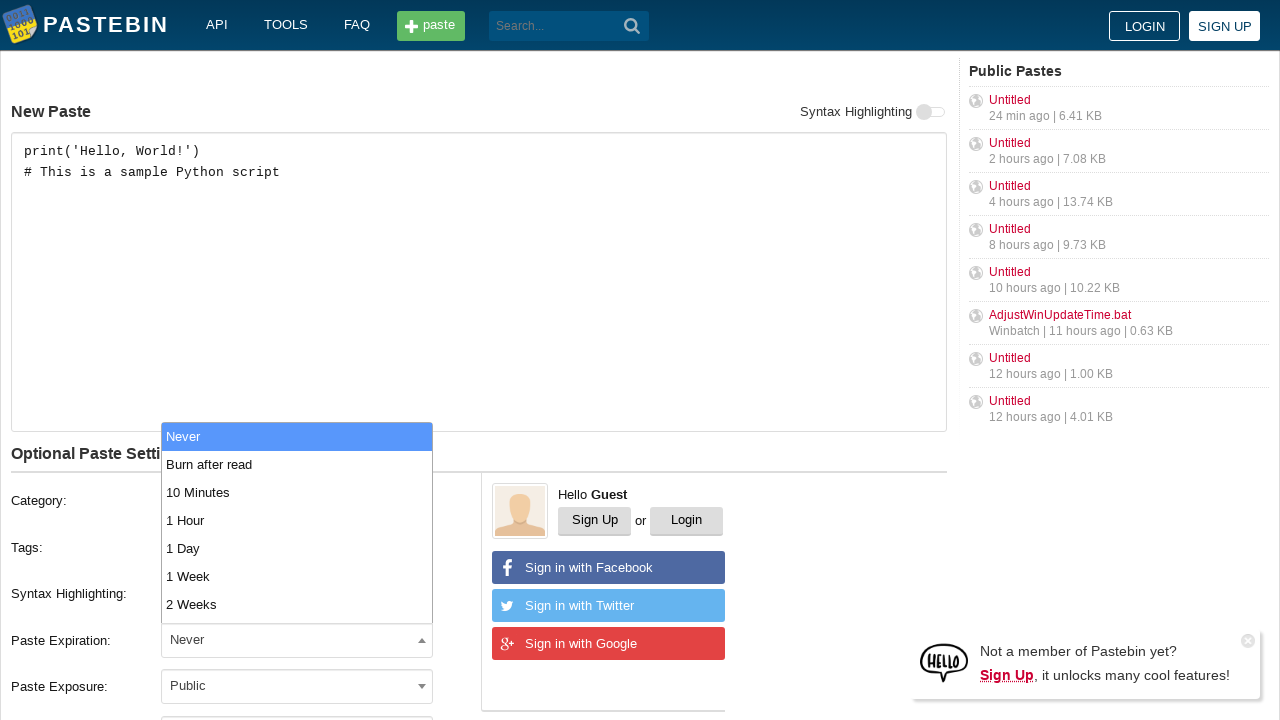

Selected expiration option at (297, 436) on xpath=//span[@class='select2-results']/ul/li[contains(@id, 'postform-expiration'
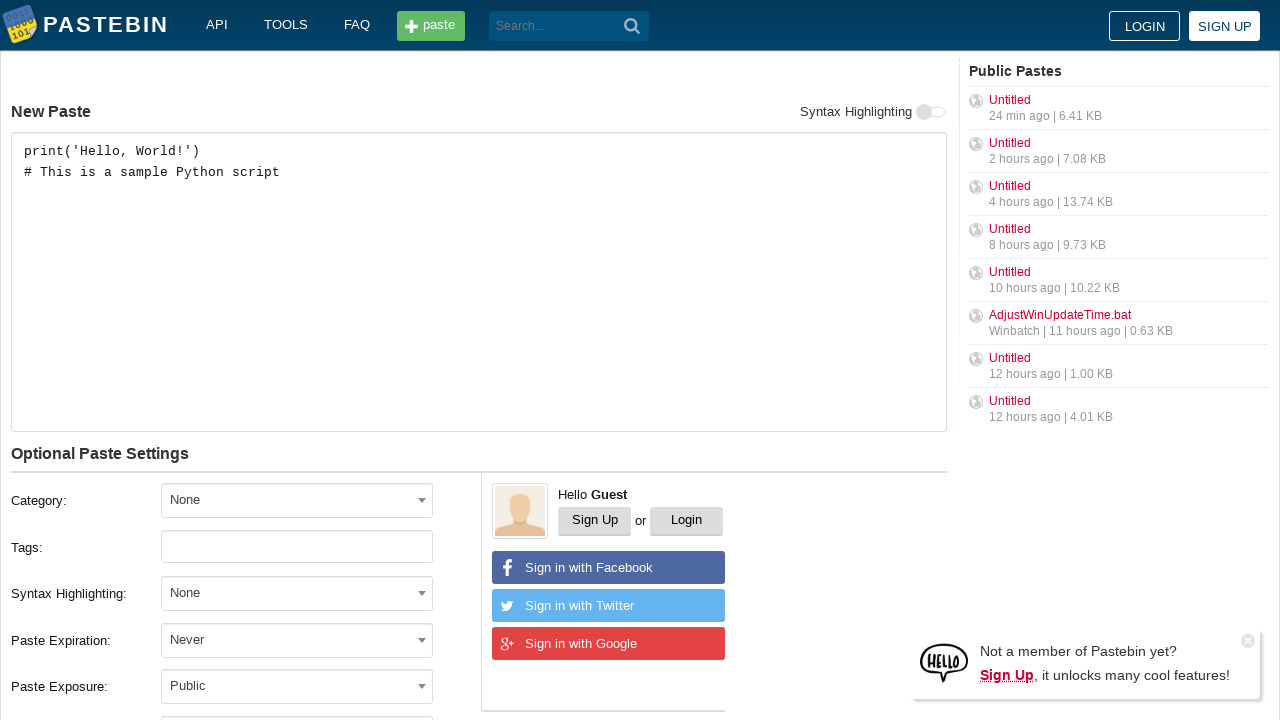

Filled paste name field with 'Sample Python Script Test' on input[name='PostForm[name]']
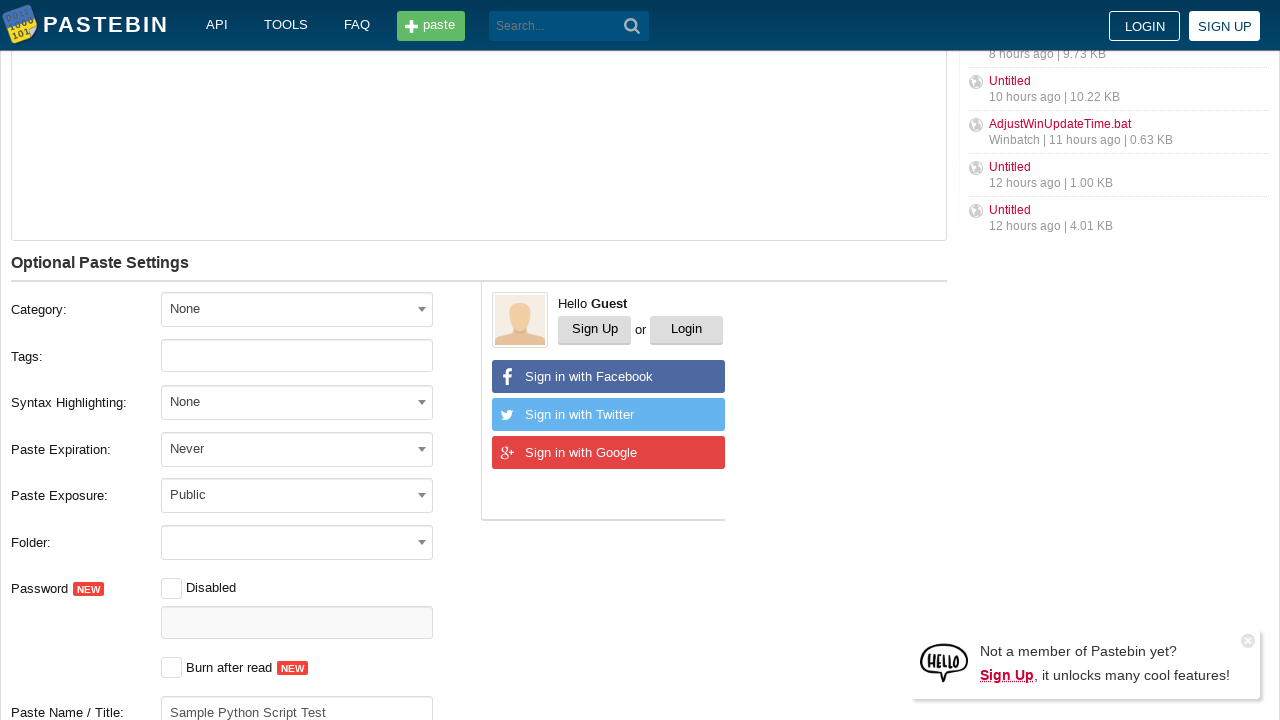

Clicked create paste button at (240, 400) on button.btn.-big
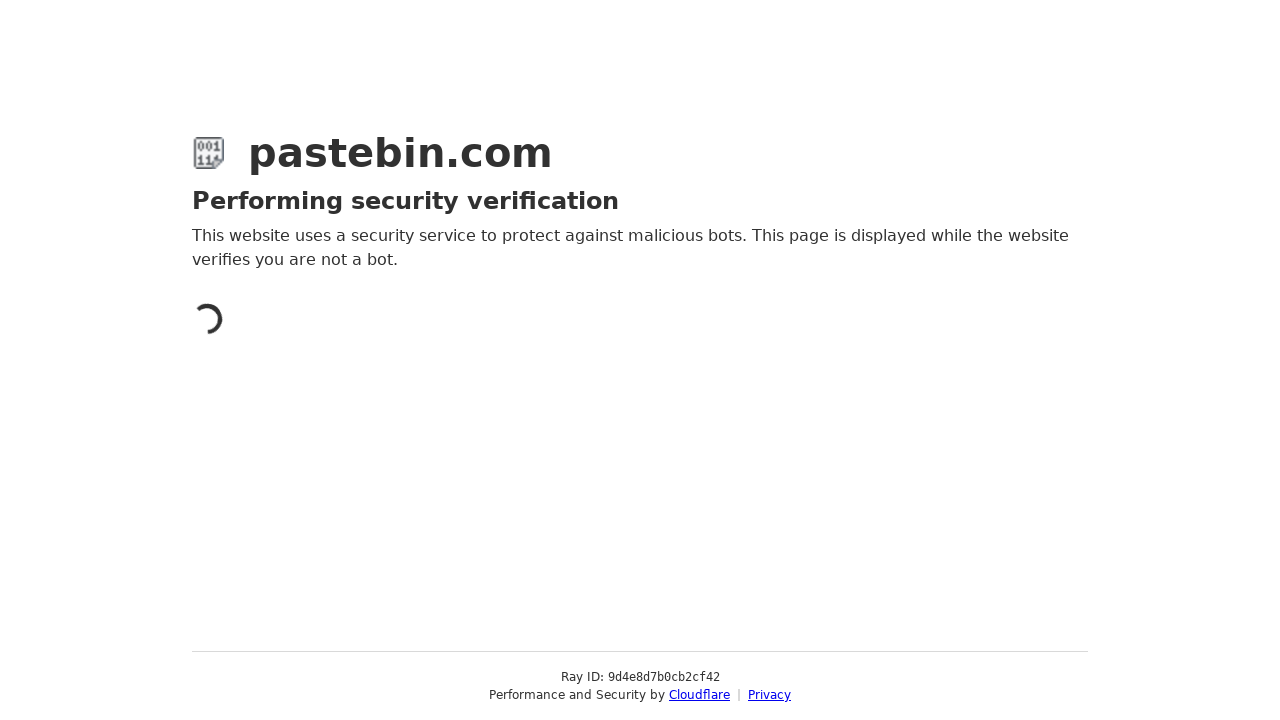

Page loaded after paste creation
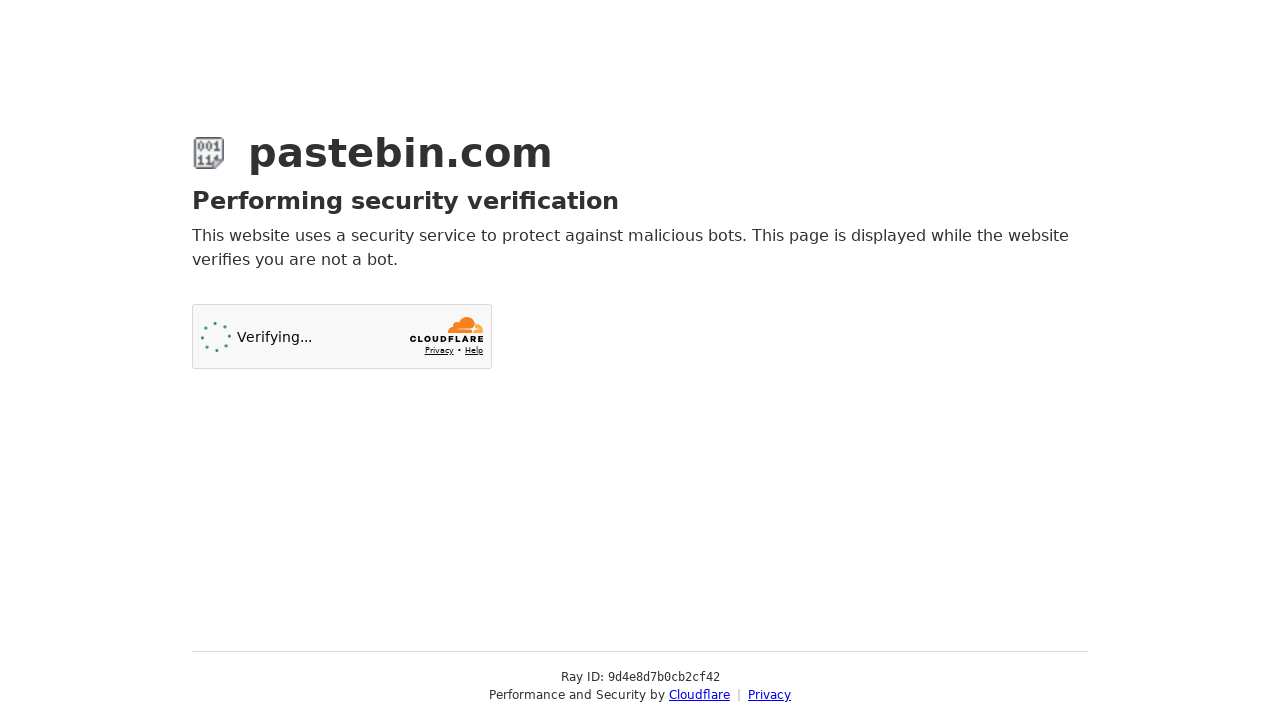

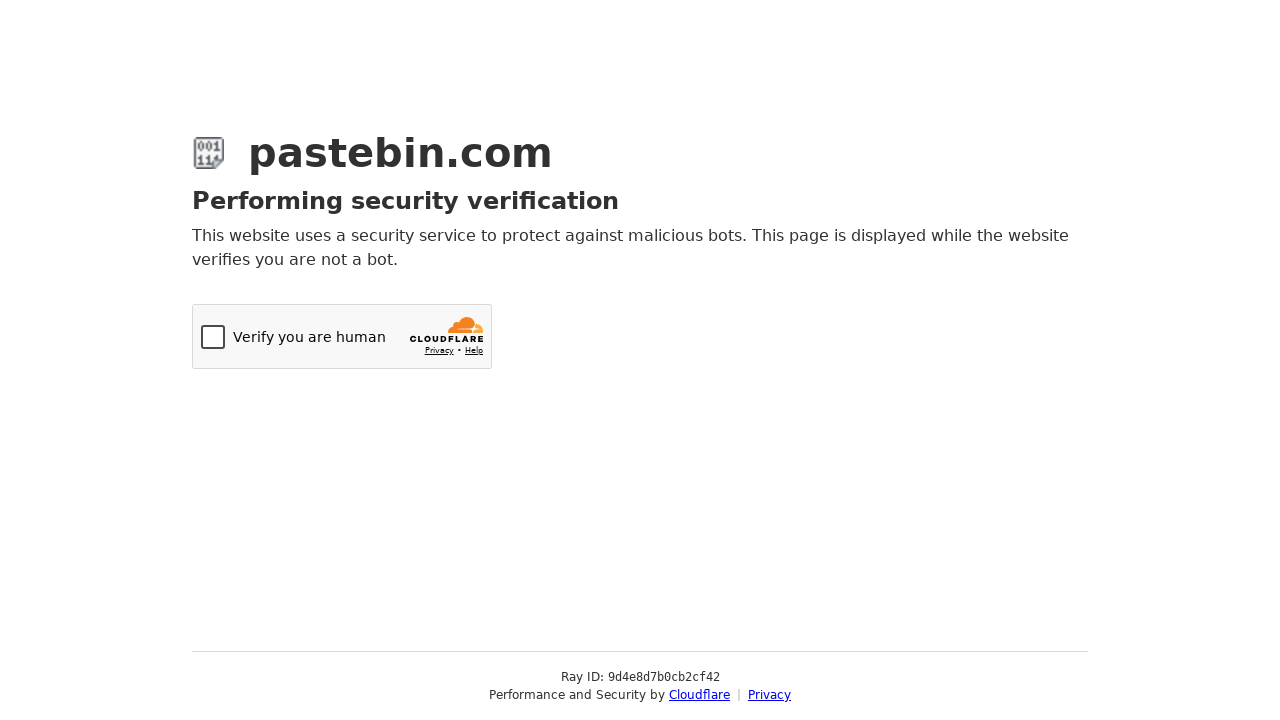